Tests clicking the "Incluir" (Insert) button on the Modalidades page and verifies that a warning container with a message is displayed

Starting URL: https://ciscodeto.github.io/AcodemiaGerenciamento/ymodalidades.html

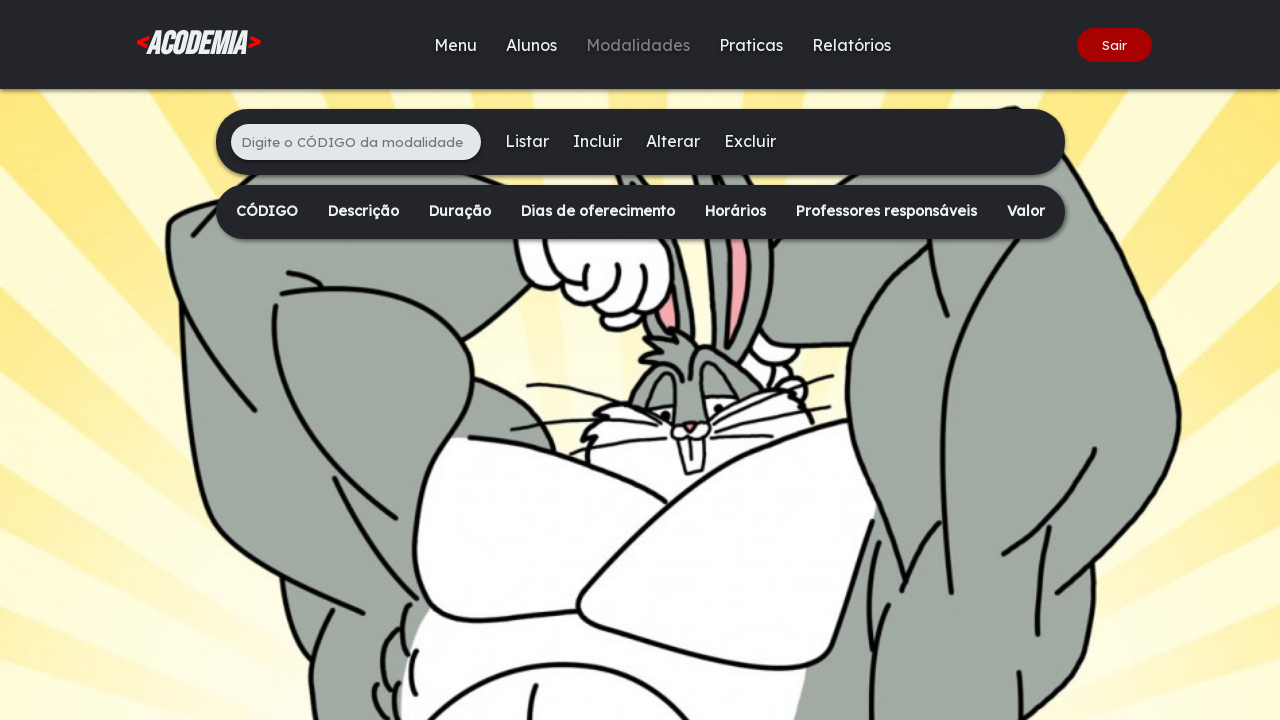

Navigated to Modalidades page
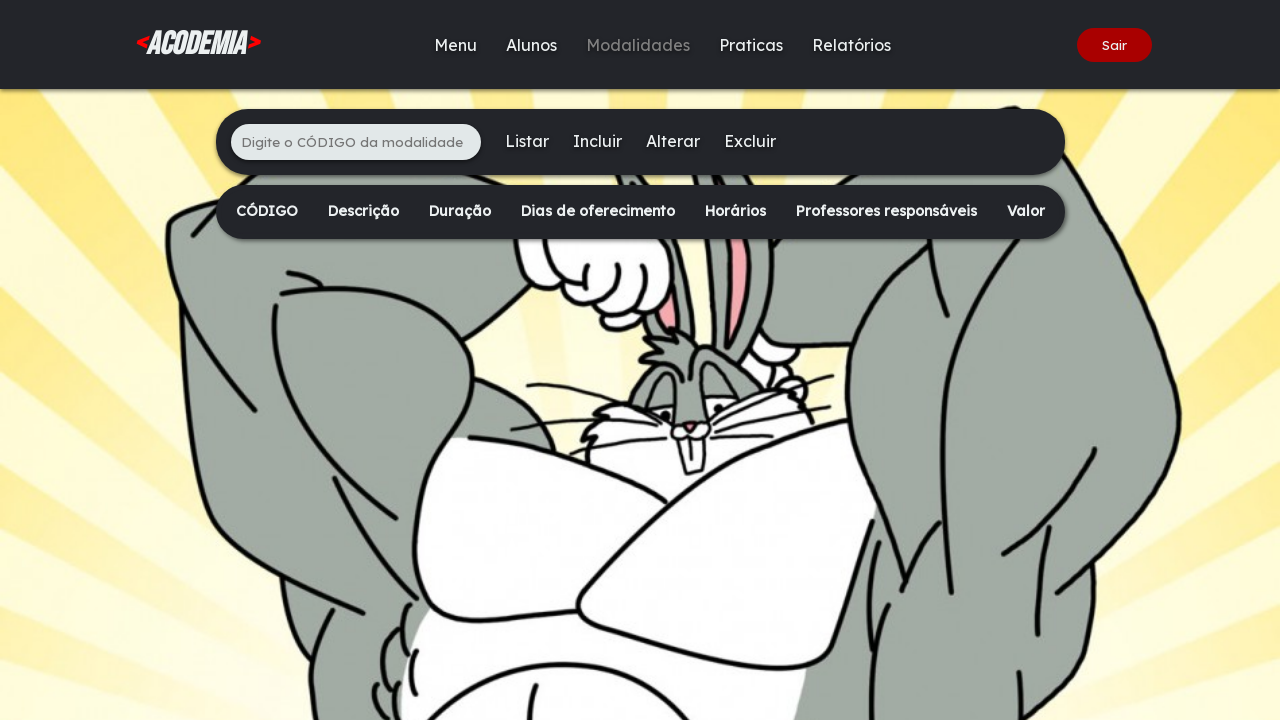

Waited for Incluir button to be visible
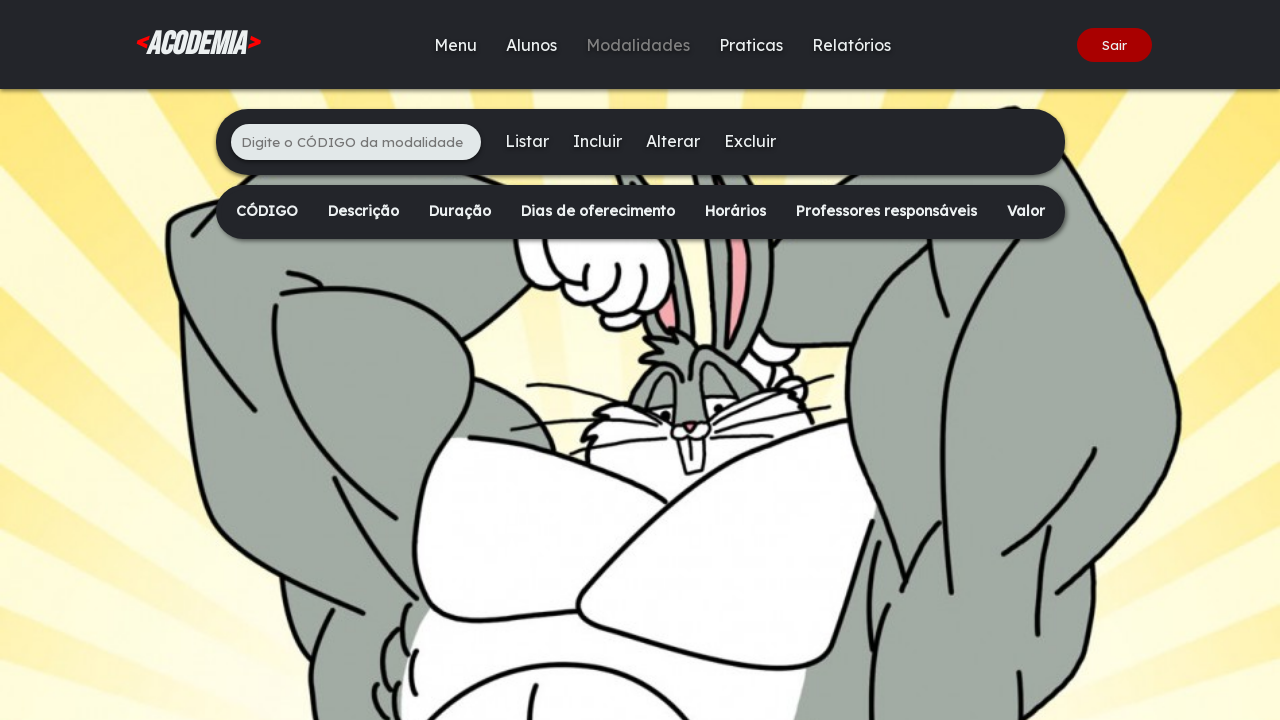

Clicked the Incluir (Insert) button at (597, 141) on xpath=/html/body/div[2]/main/div[1]/ul/li[3]/a
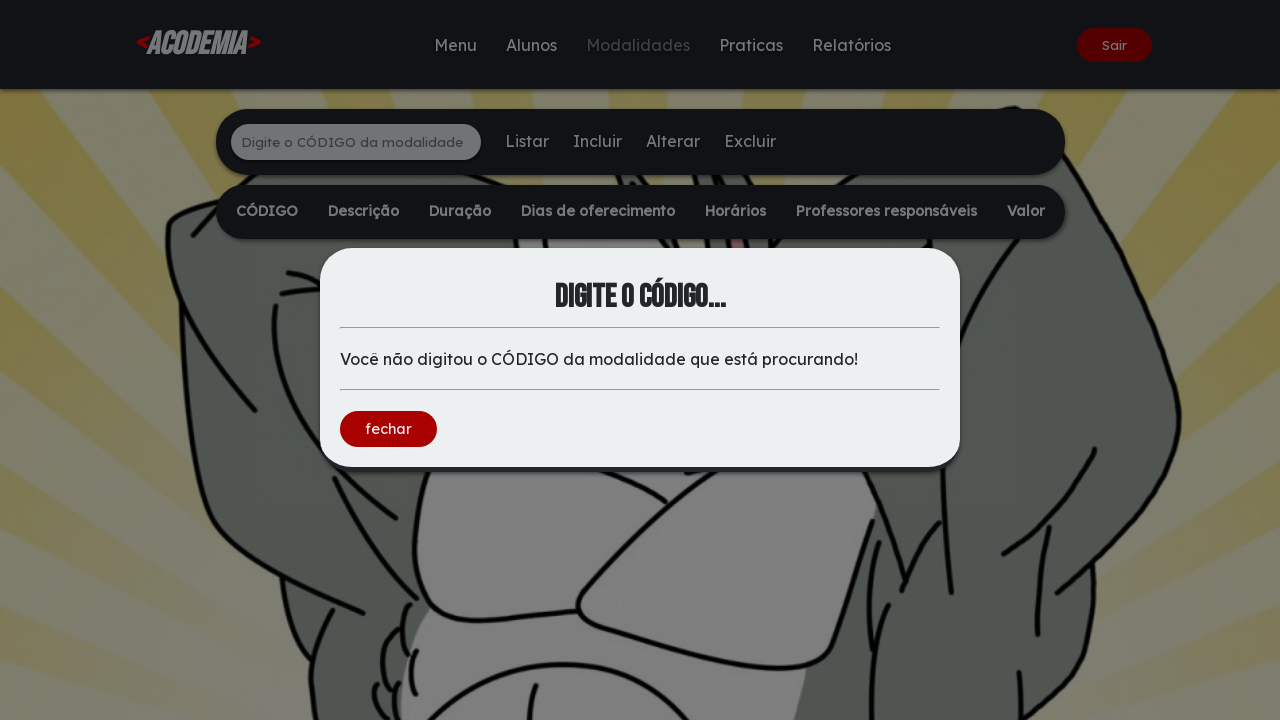

Warning container appeared
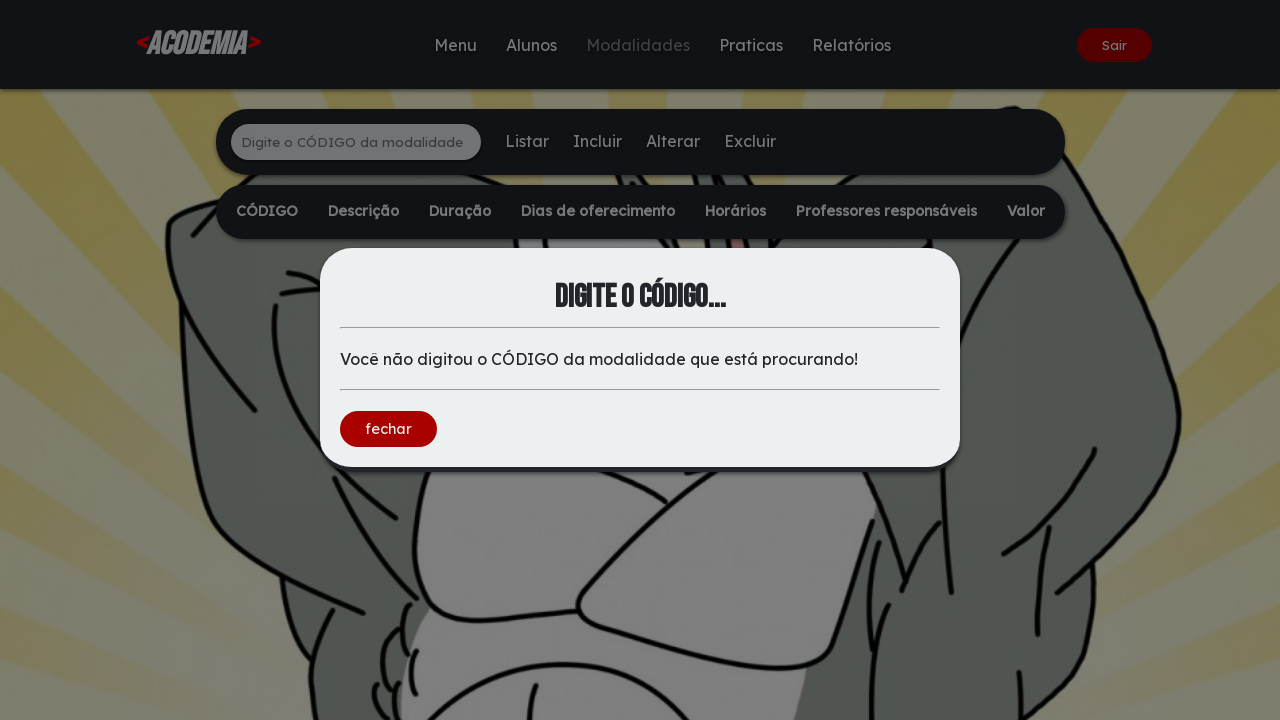

Warning message paragraph is visible
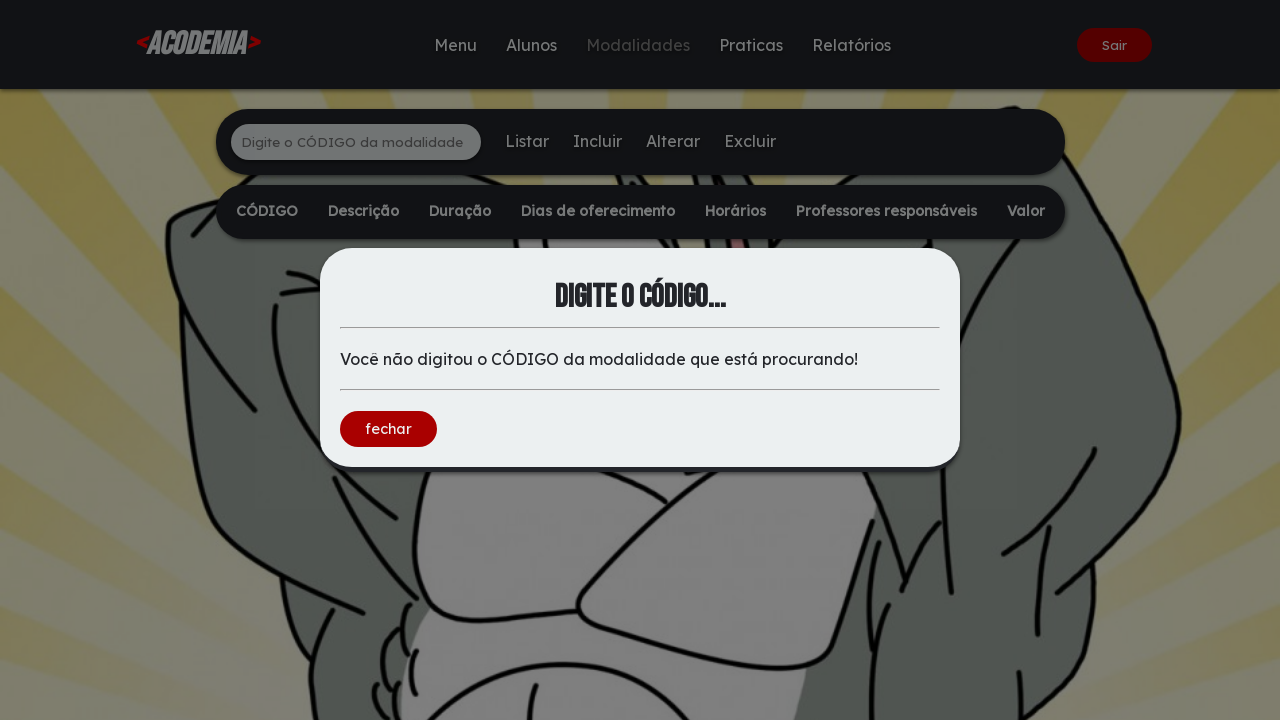

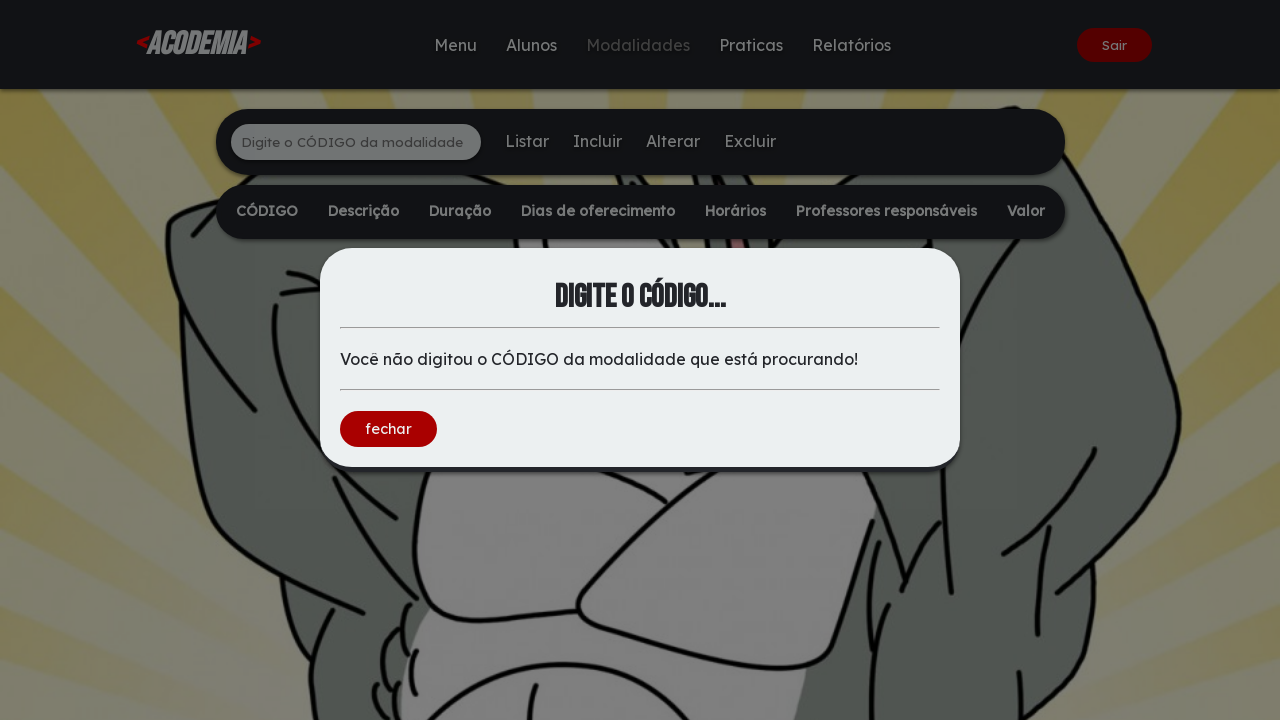